Navigates to Spectrum Mobile page, waits for page elements to load, and clicks on a channel link element.

Starting URL: https://www.spectrum.com/mobile

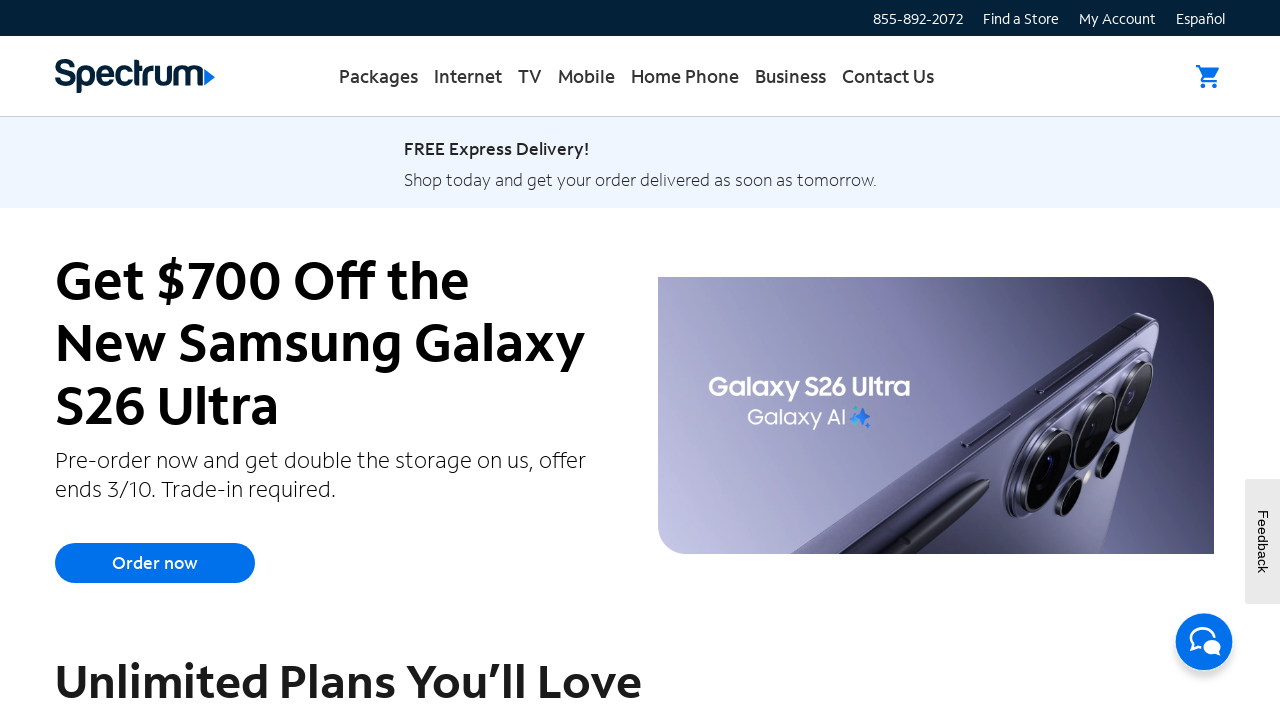

Navigated to Spectrum Mobile page
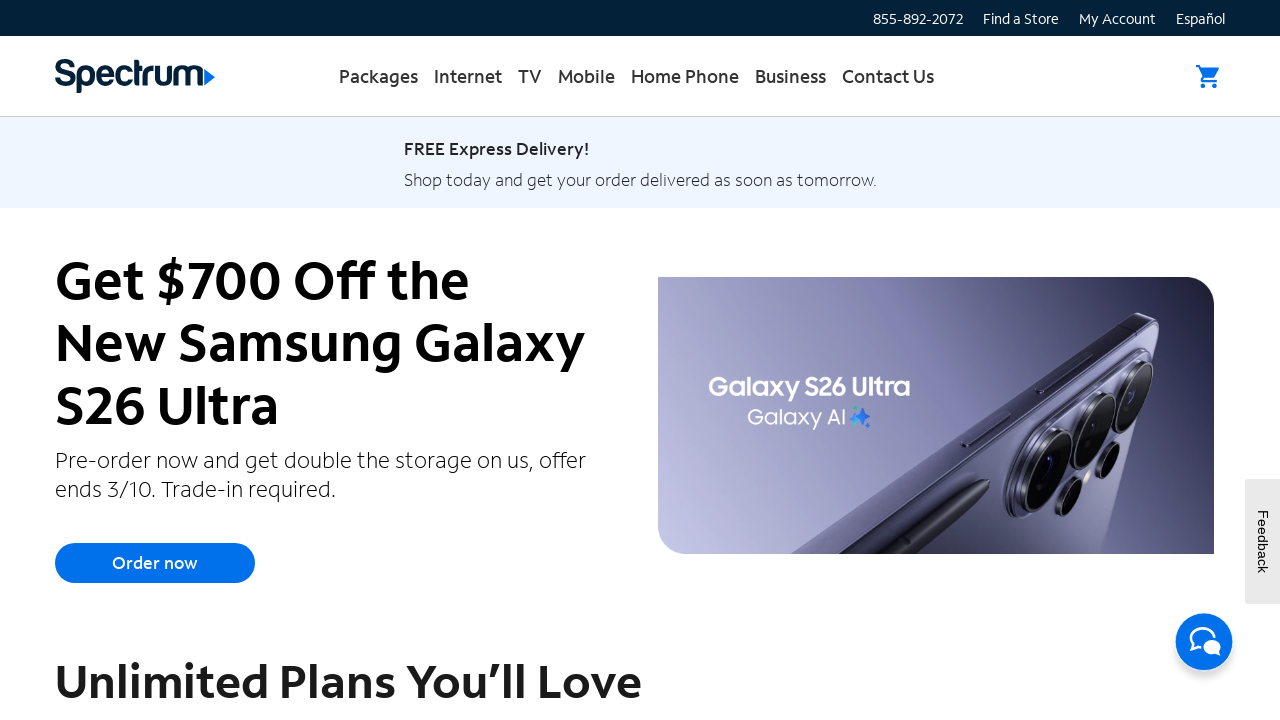

Page network activity idle - initial load complete
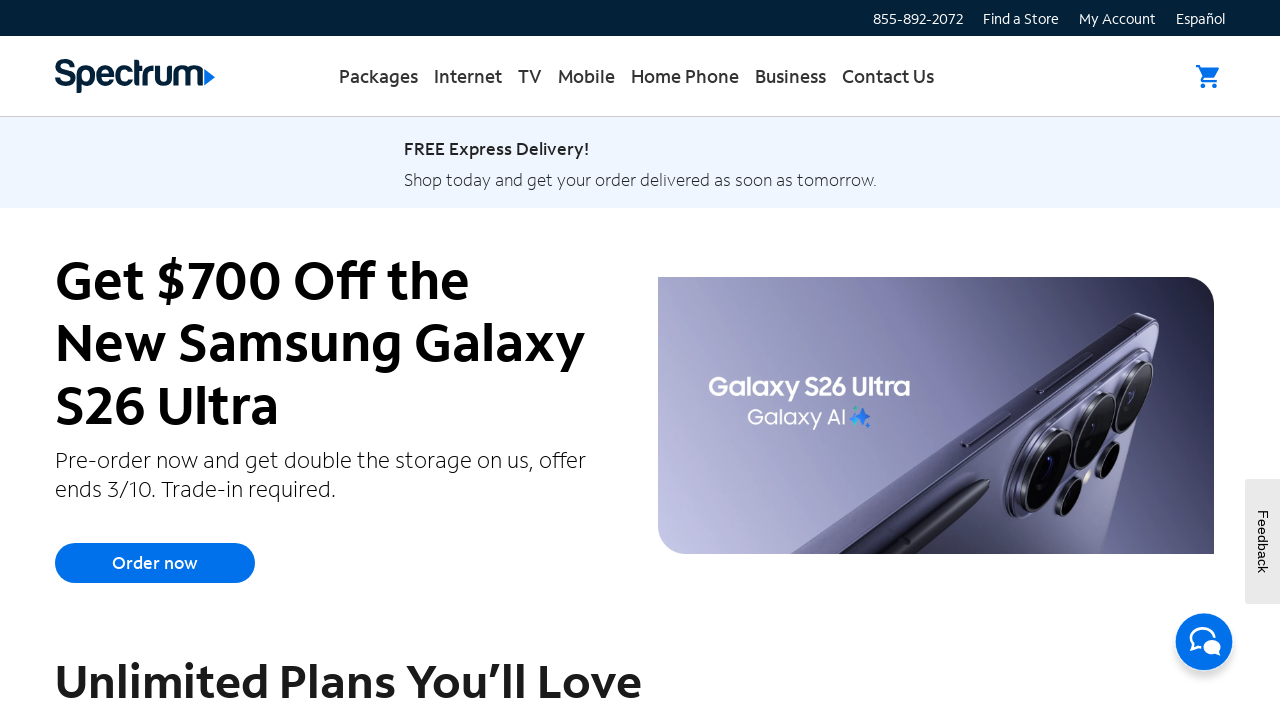

Main content heading element loaded
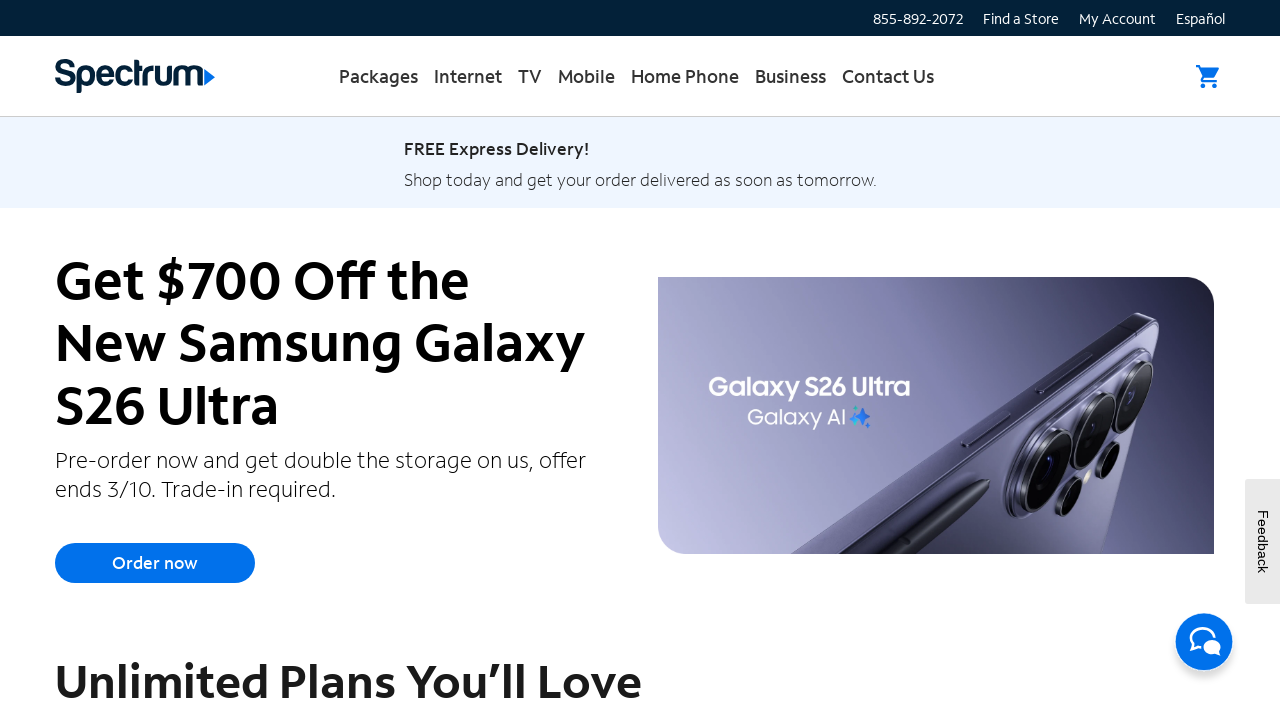

Located 153 navigation links on page
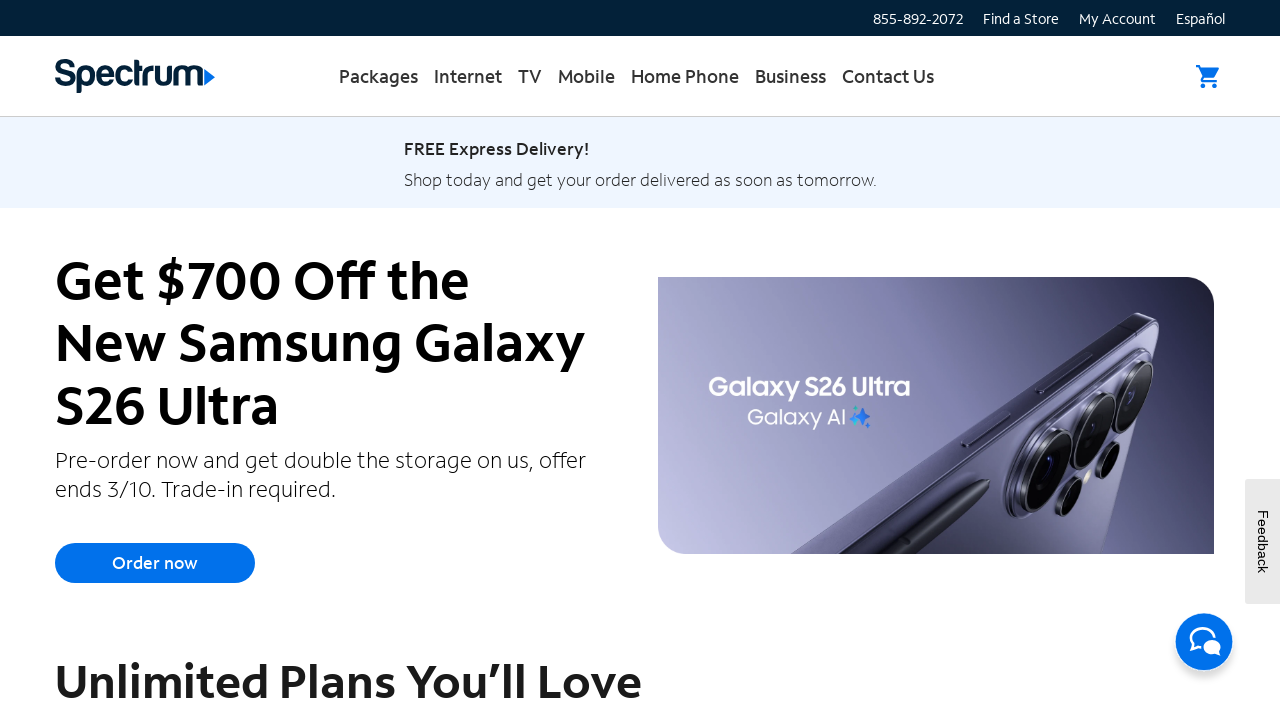

Clicked on channel link element at (918, 18) on a >> nth=1
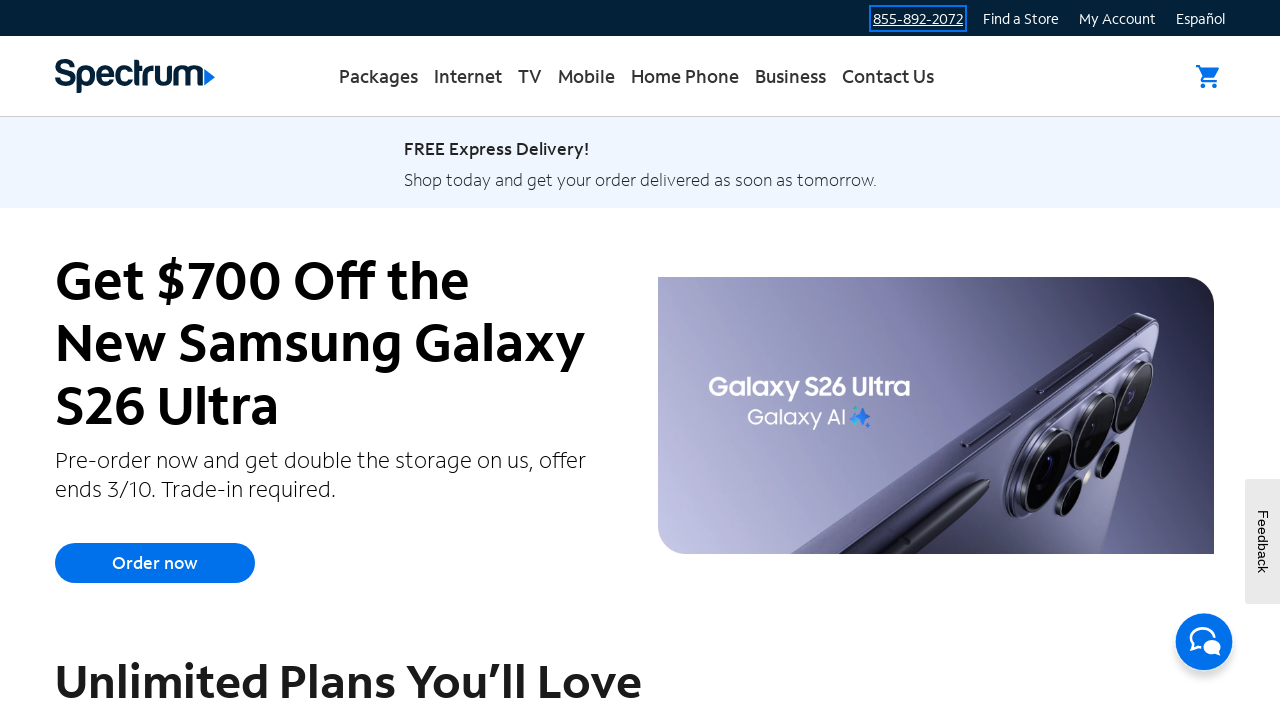

Navigation completed - page network activity idle
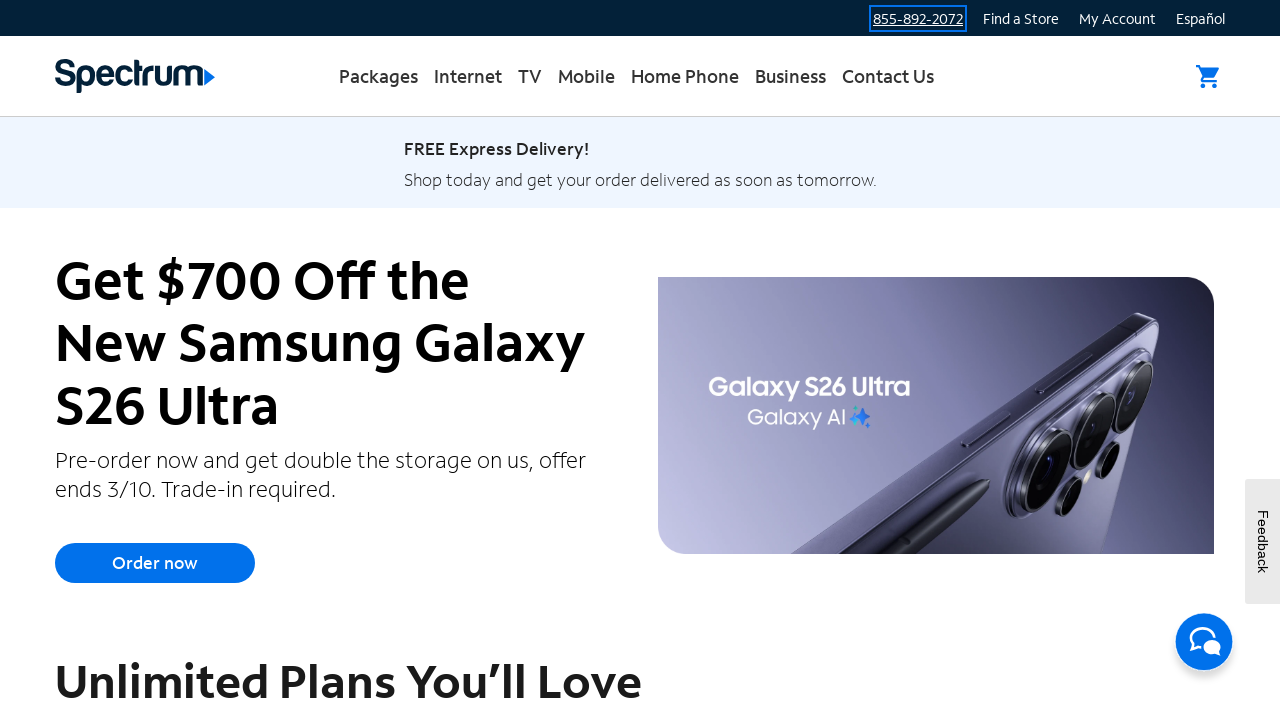

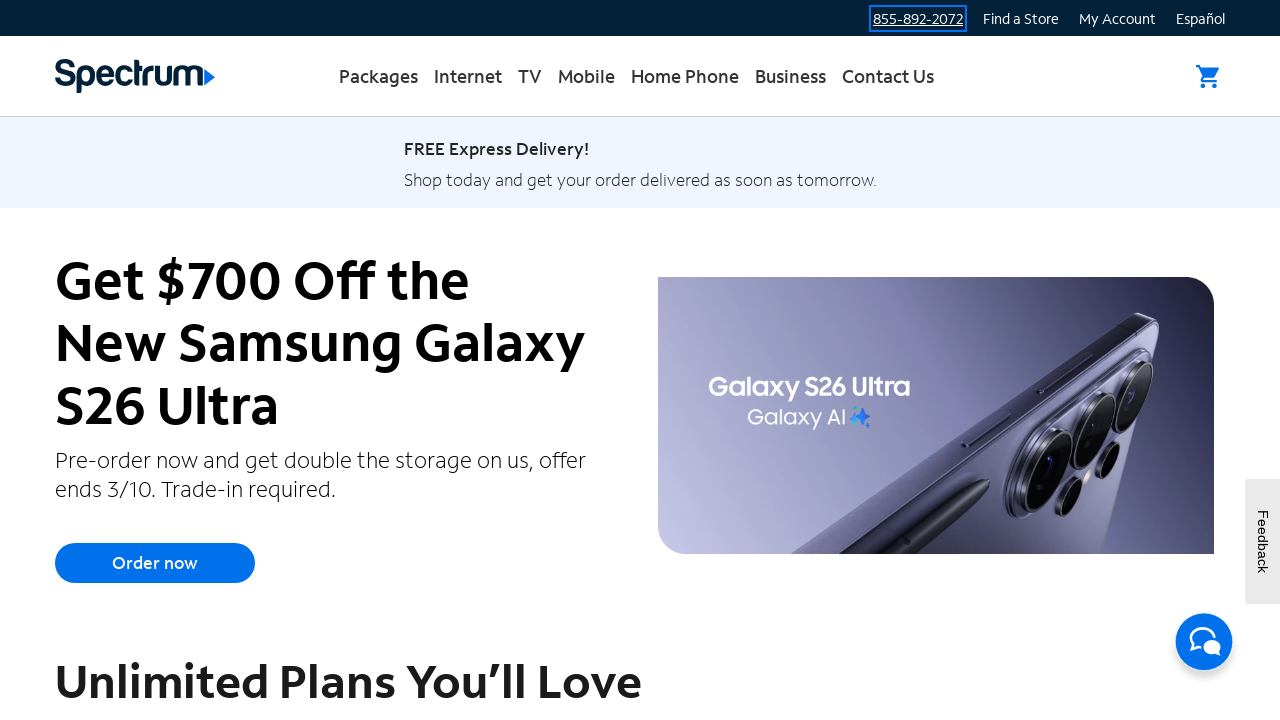